Tests forgot password functionality by entering an email and submitting the form

Starting URL: https://the-internet.herokuapp.com/forgot_password

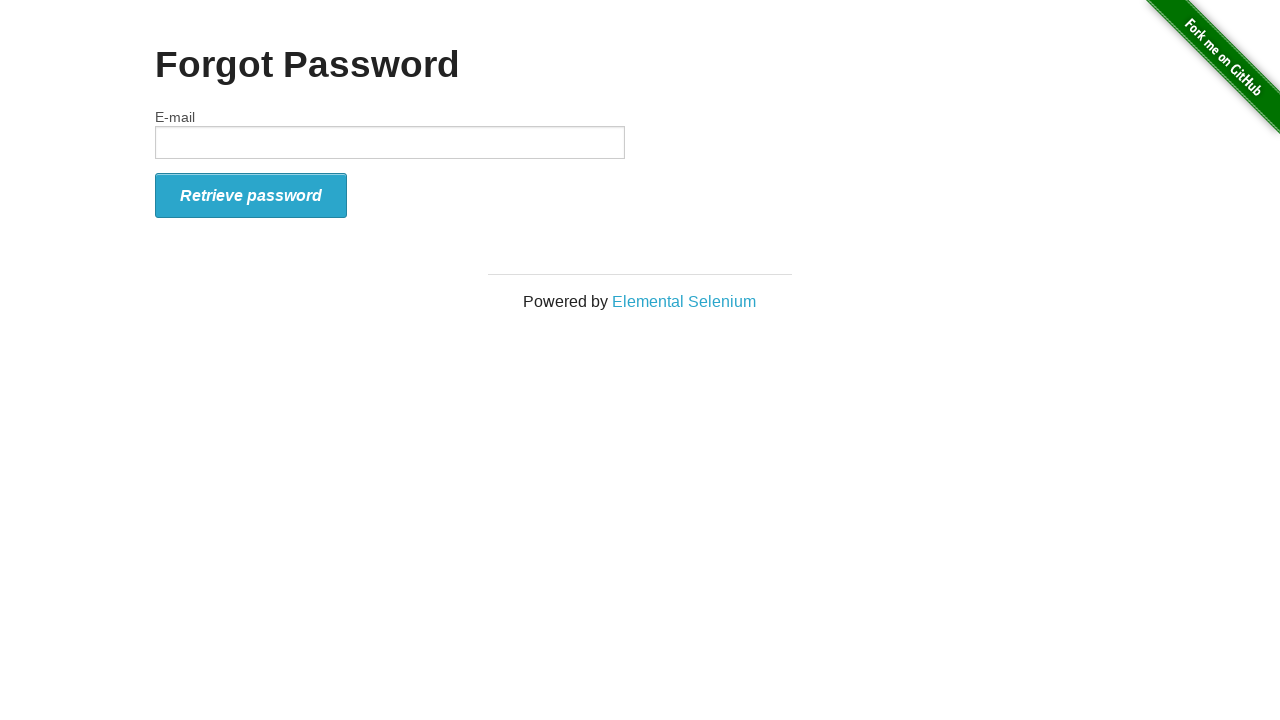

Filled email field with 'test@example.com' on #email
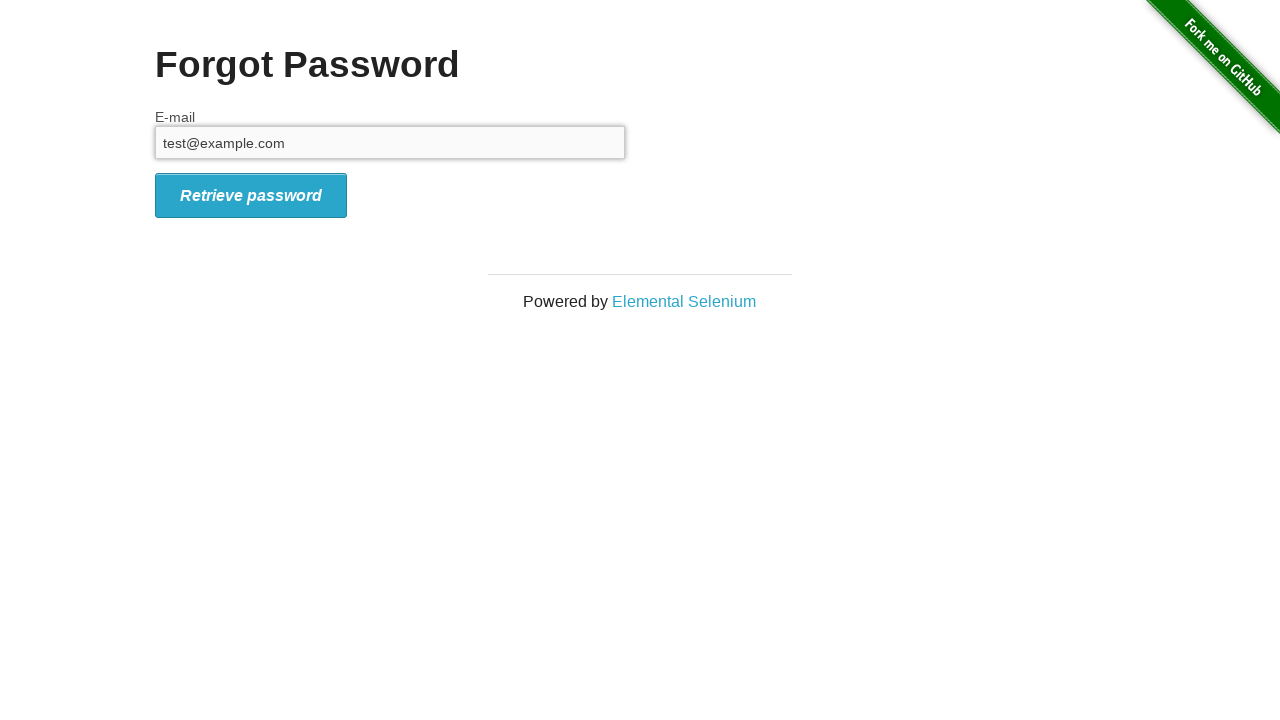

Clicked submit button to send password reset at (251, 195) on #form_submit
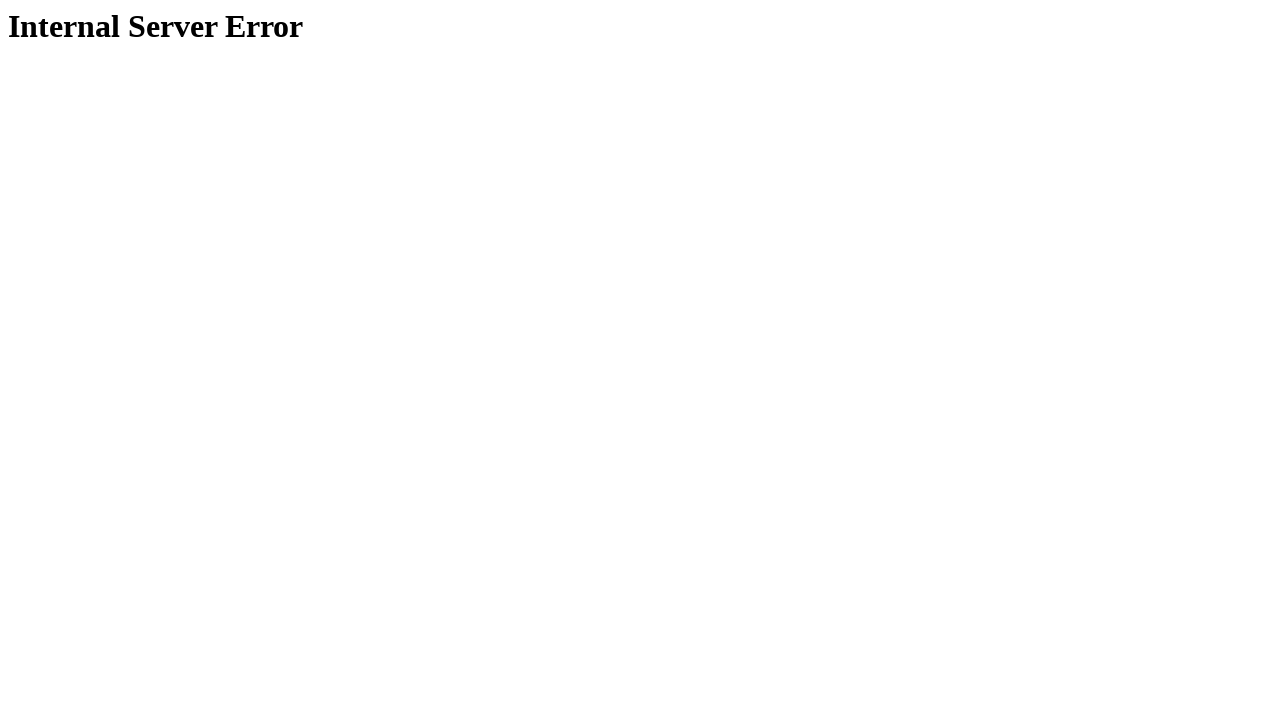

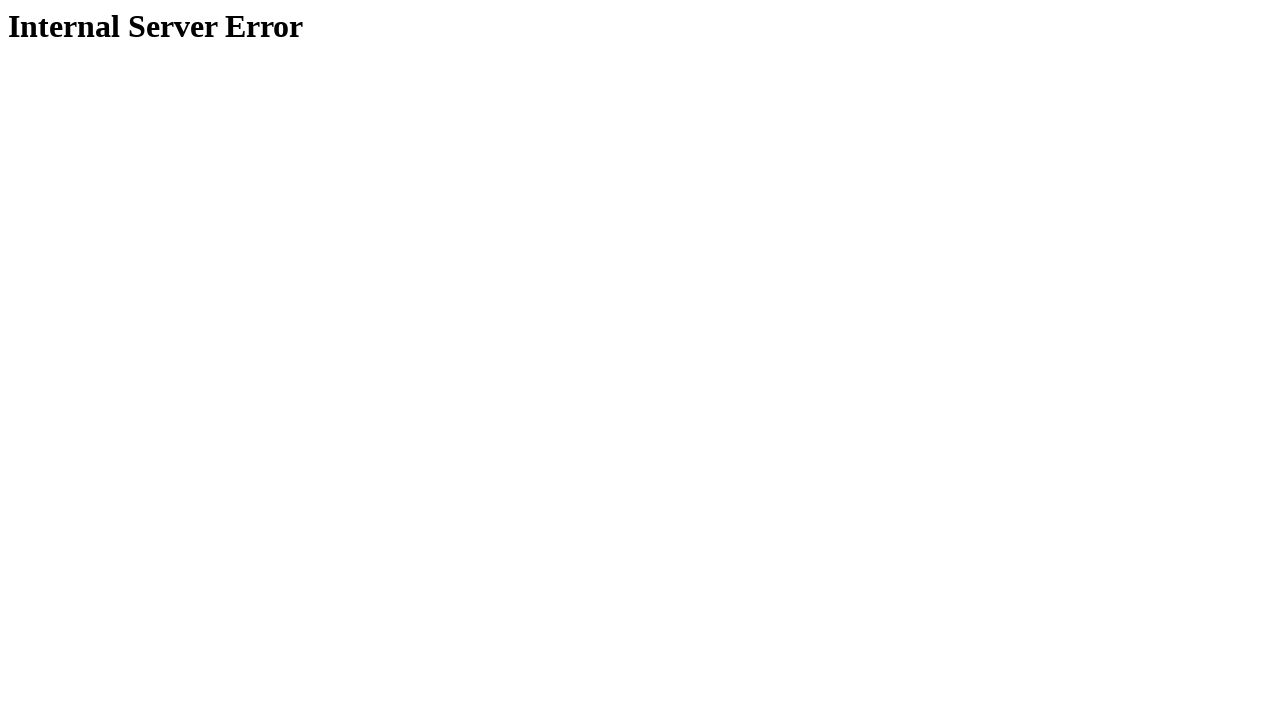